Navigates to OrangeHRM demo site login page and clicks on the "OrangeHRM, Inc" link which opens a new browser window

Starting URL: https://opensource-demo.orangehrmlive.com/web/index.php/auth/login

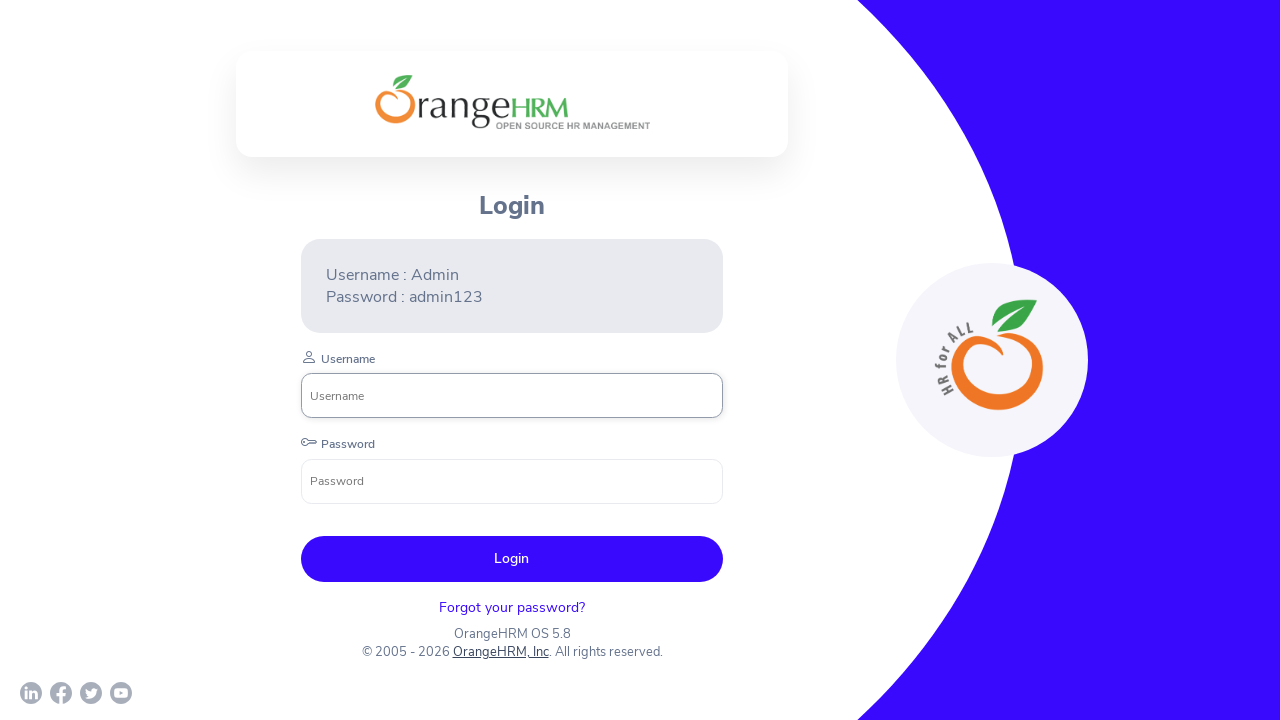

Waited for page to load with networkidle state
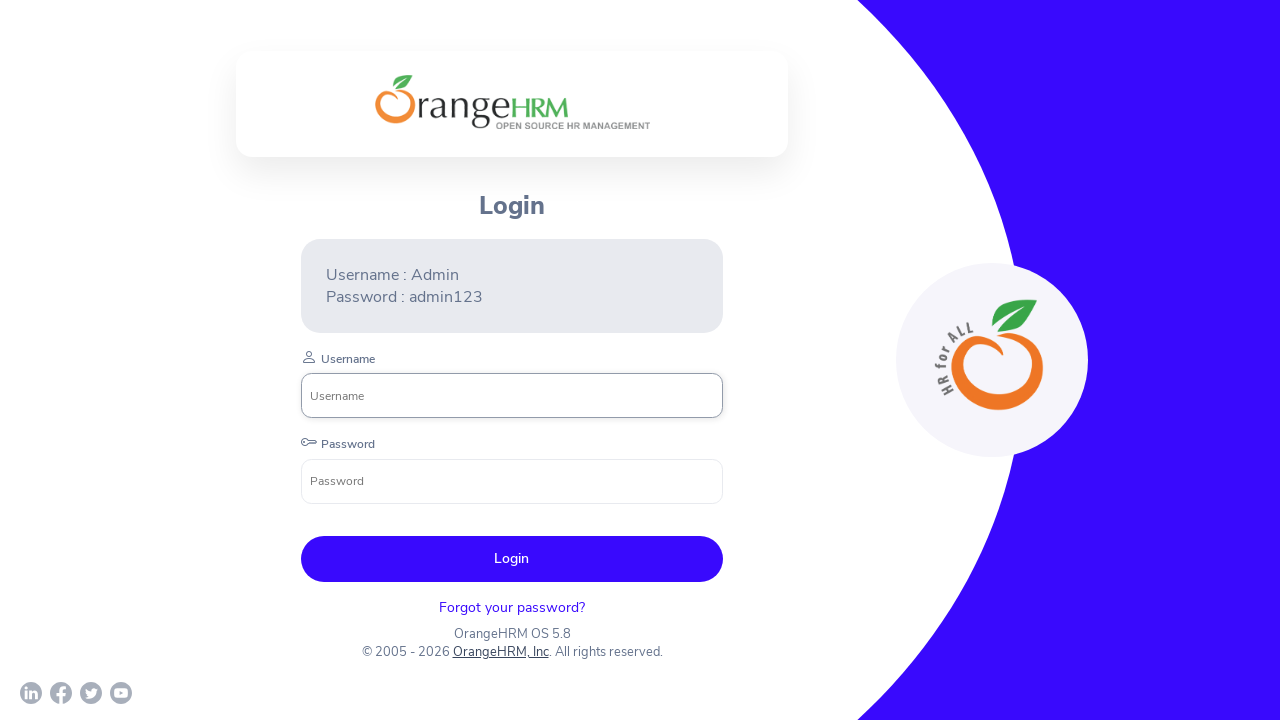

Clicked on 'OrangeHRM, Inc' link to open new browser window at (500, 652) on text=OrangeHRM, Inc
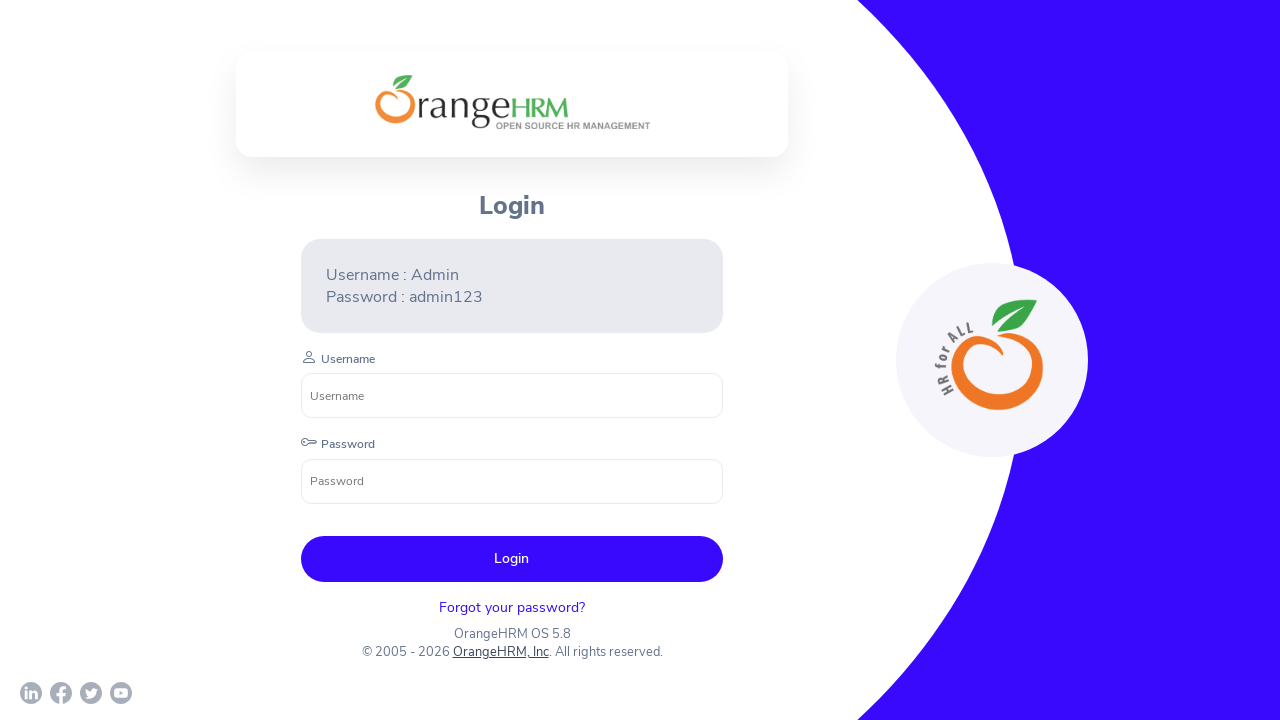

Waited 2 seconds for new window/tab to open
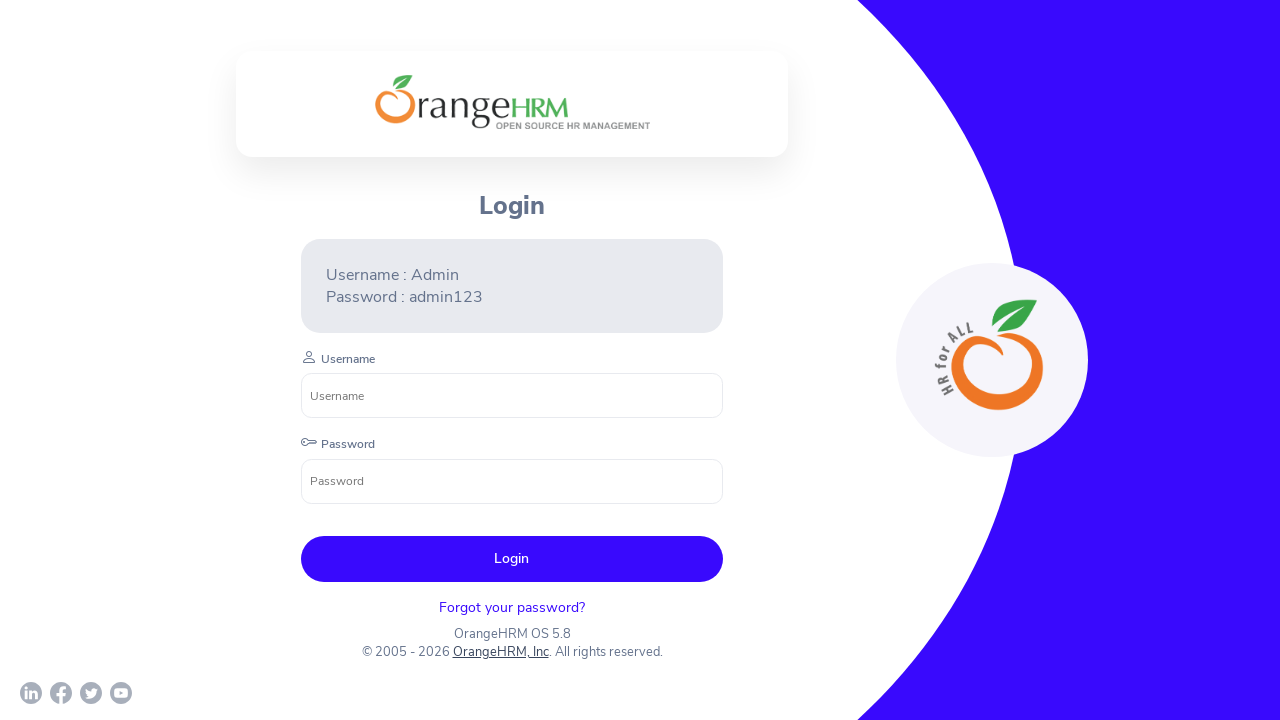

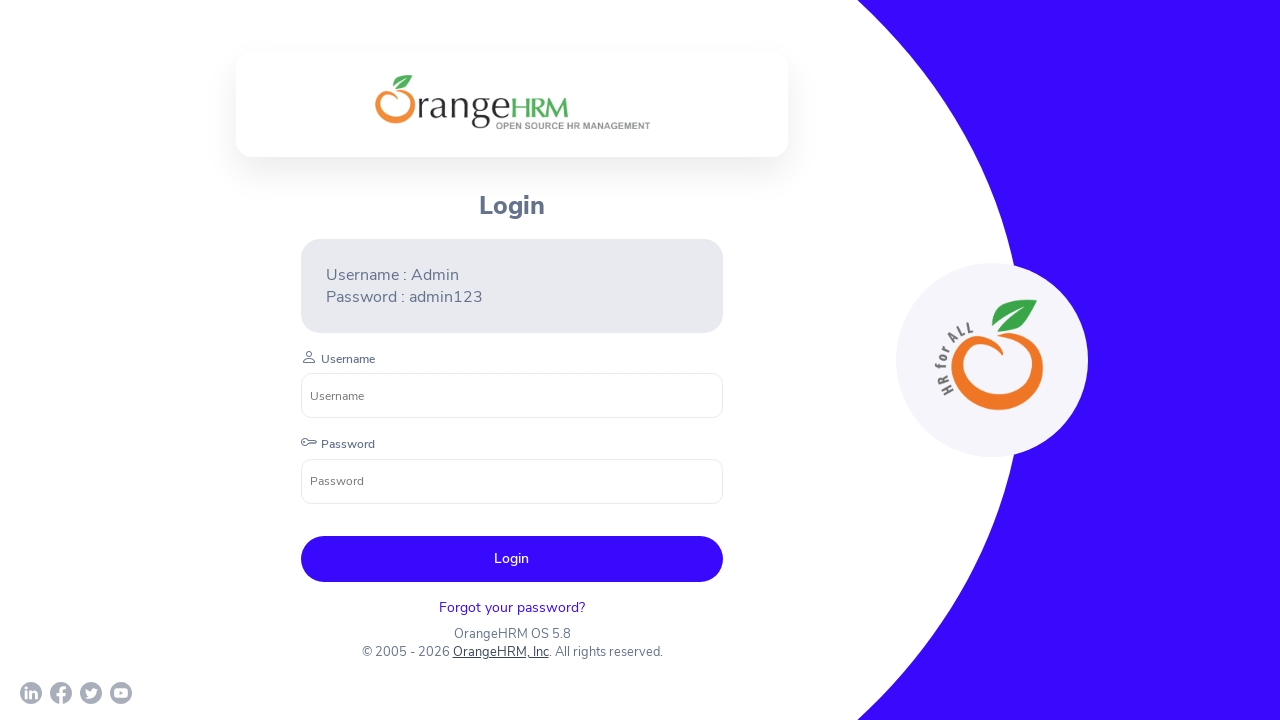